Tests the product search functionality by searching for products

Starting URL: https://automationexercise.com/products

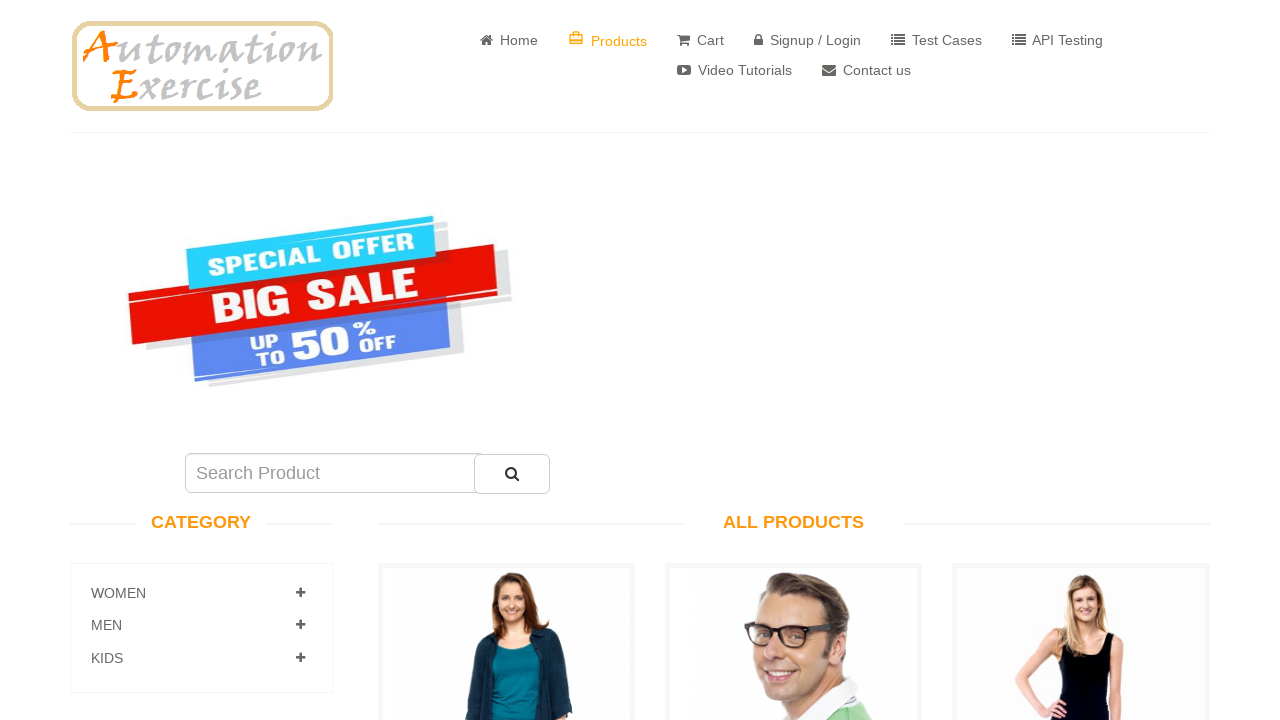

Filled search field with 'Dress' on #search_product
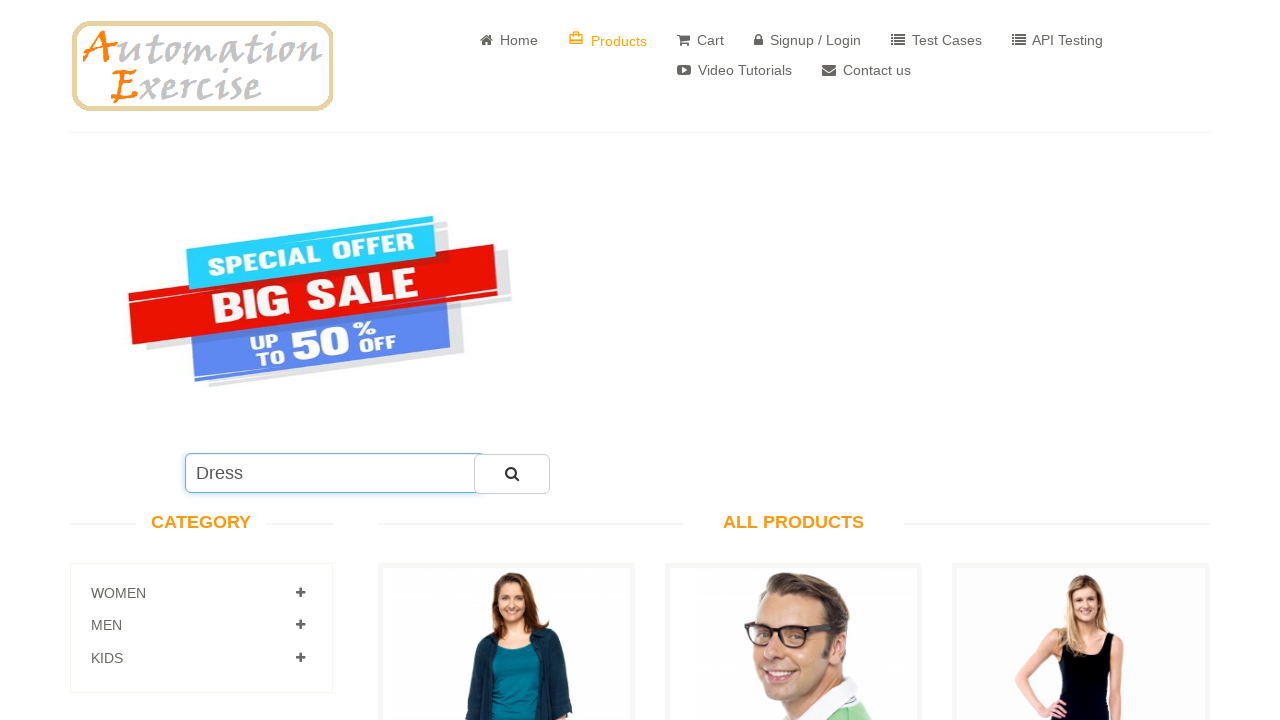

Clicked search button to search for products at (512, 474) on #submit_search
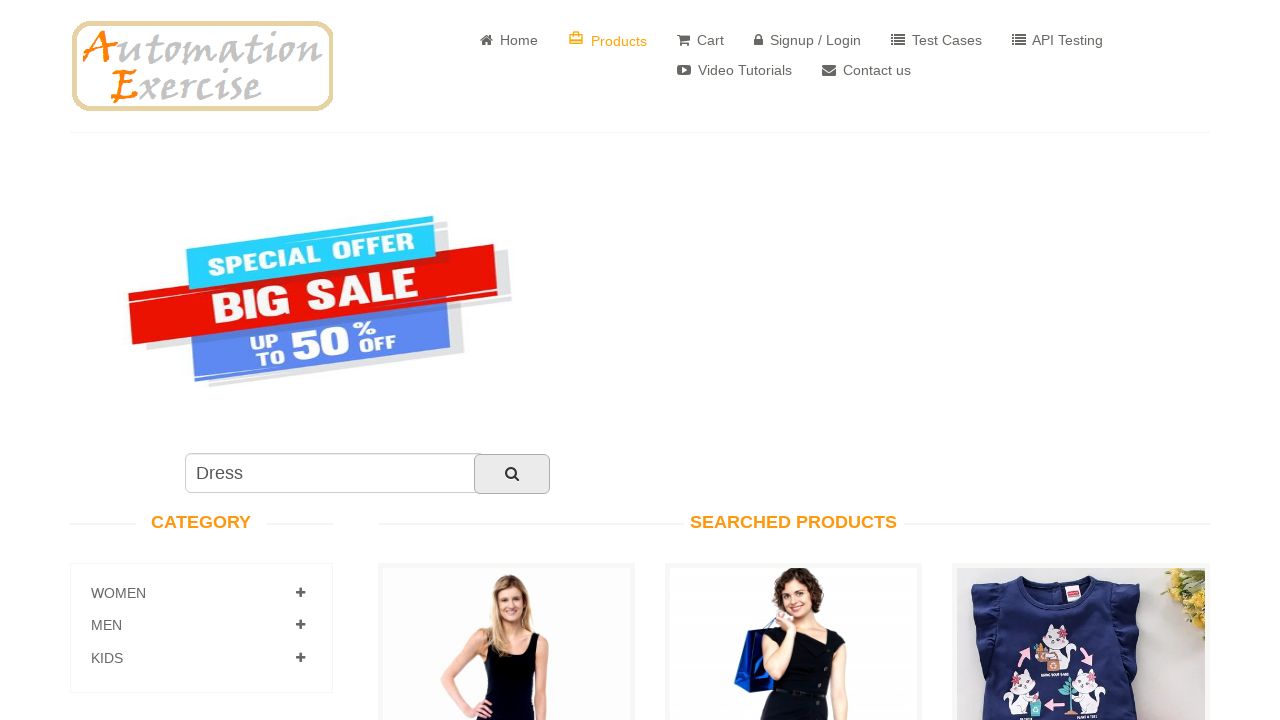

Search results loaded successfully
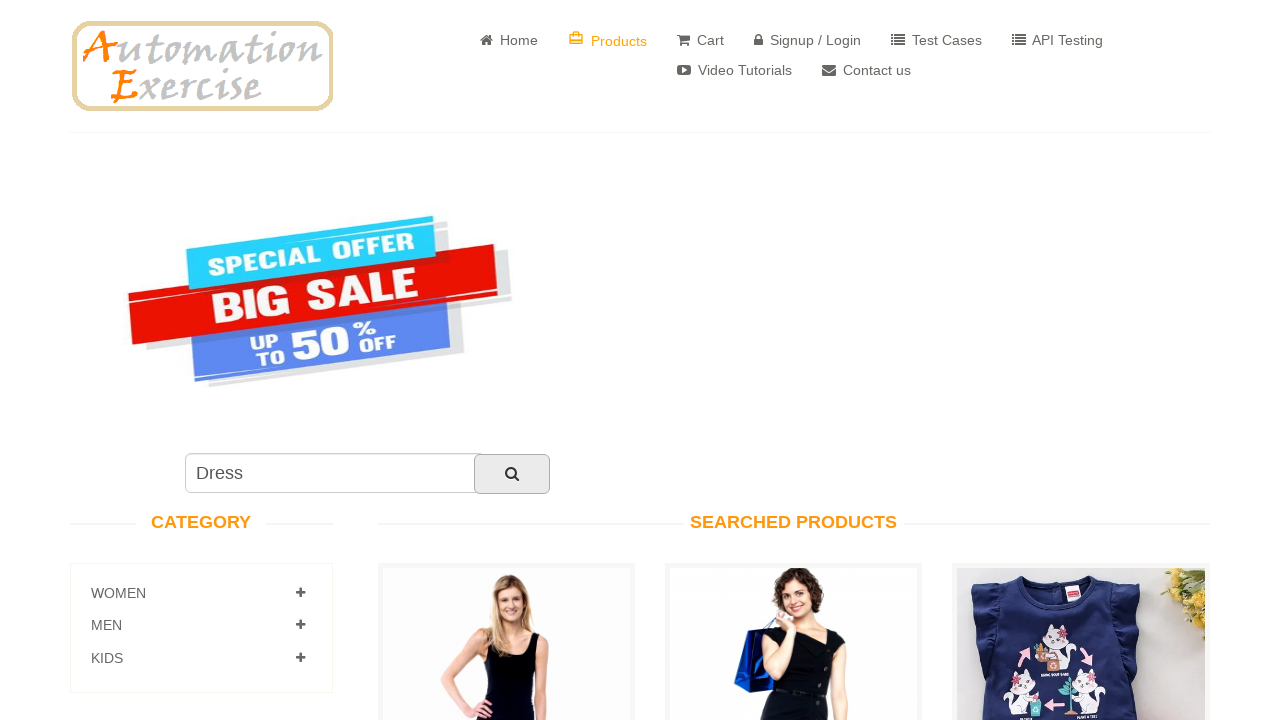

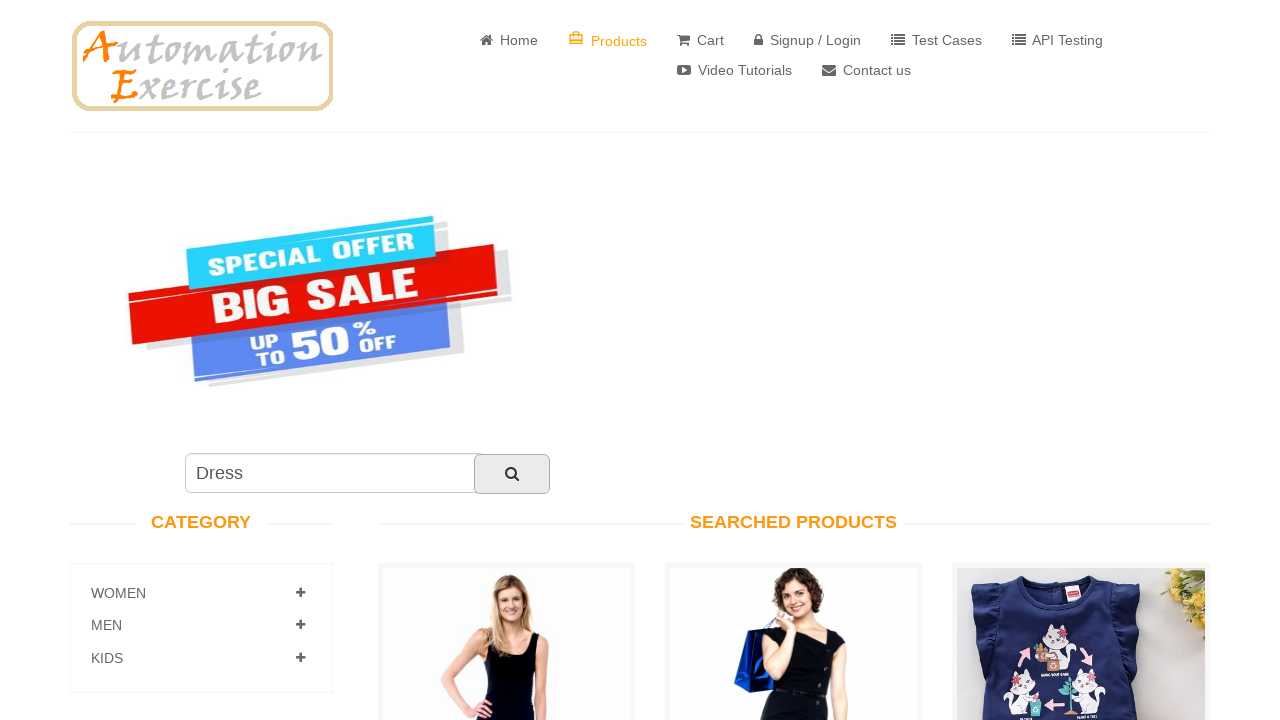